Tests F3 function key press on the keyboard testing page

Starting URL: https://the-internet.herokuapp.com/key_presses?

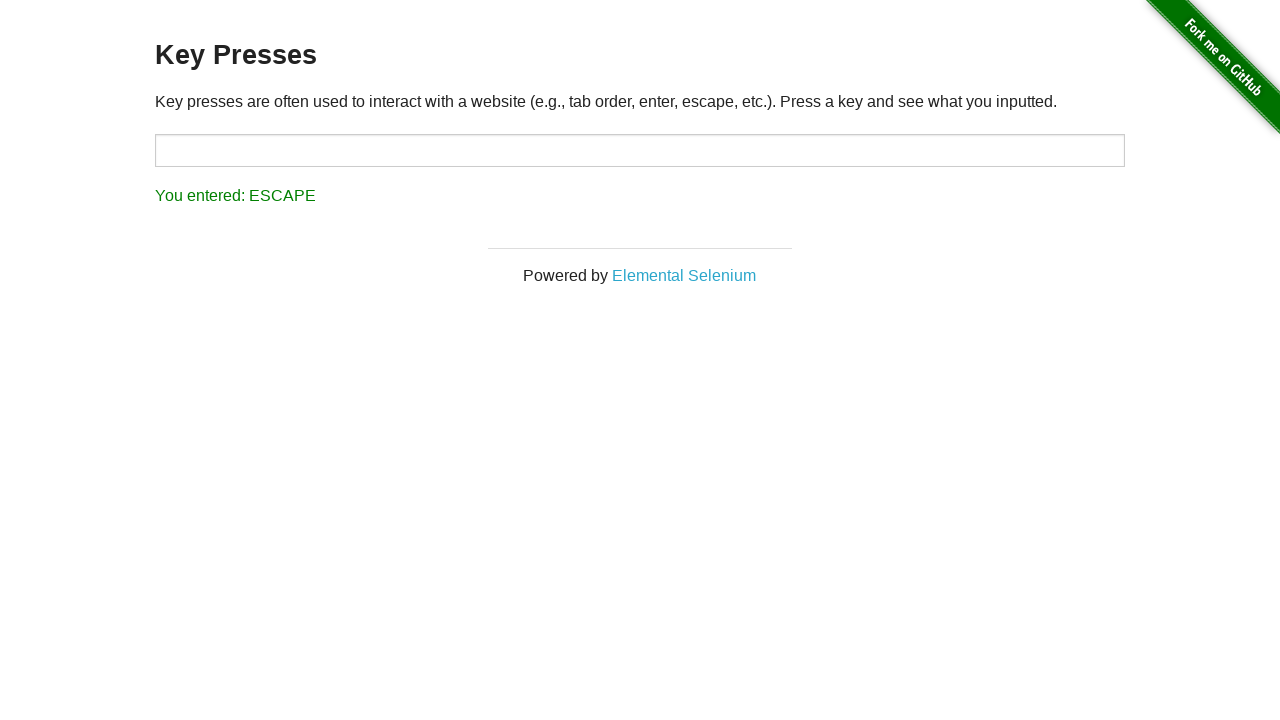

Navigated to keyboard key presses testing page
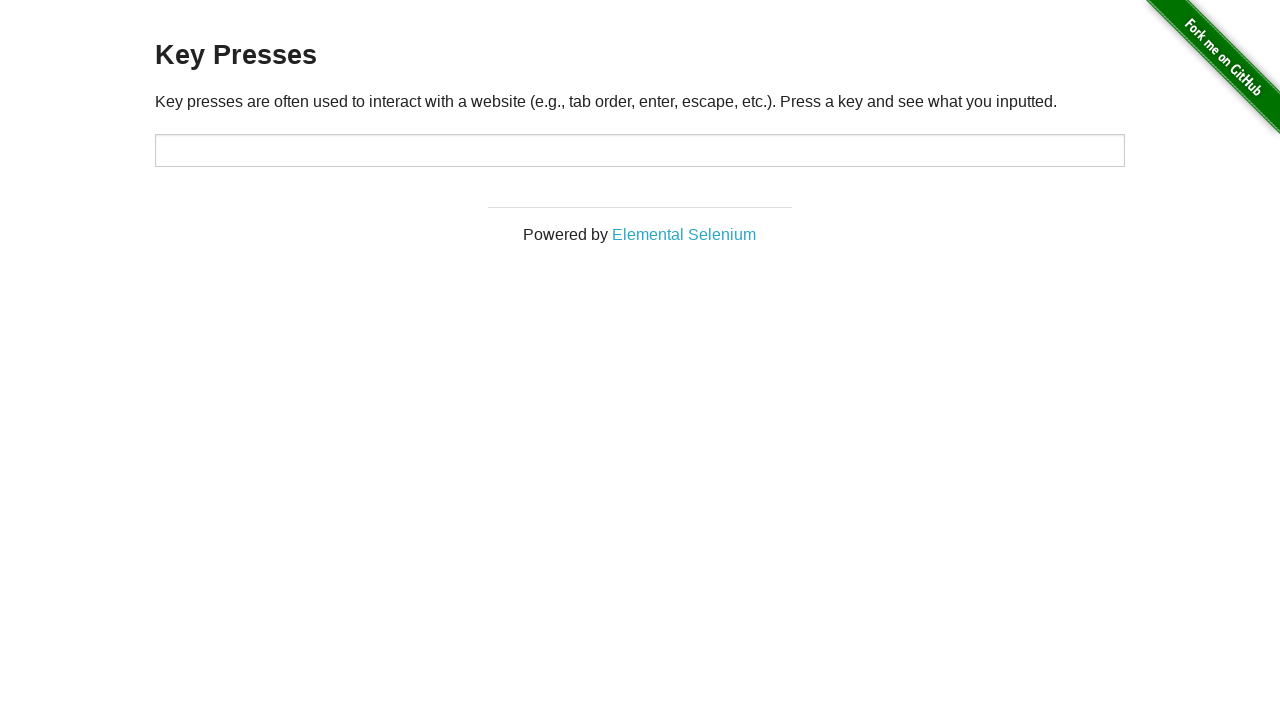

Pressed F3 function key
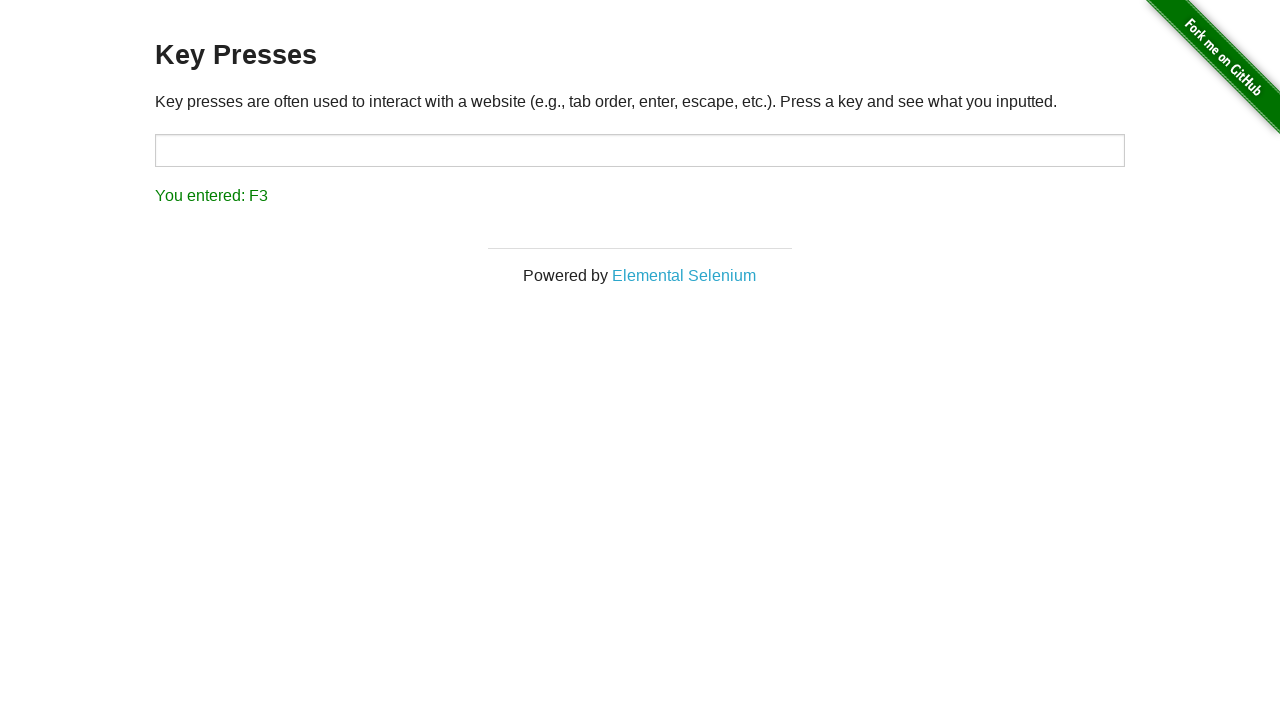

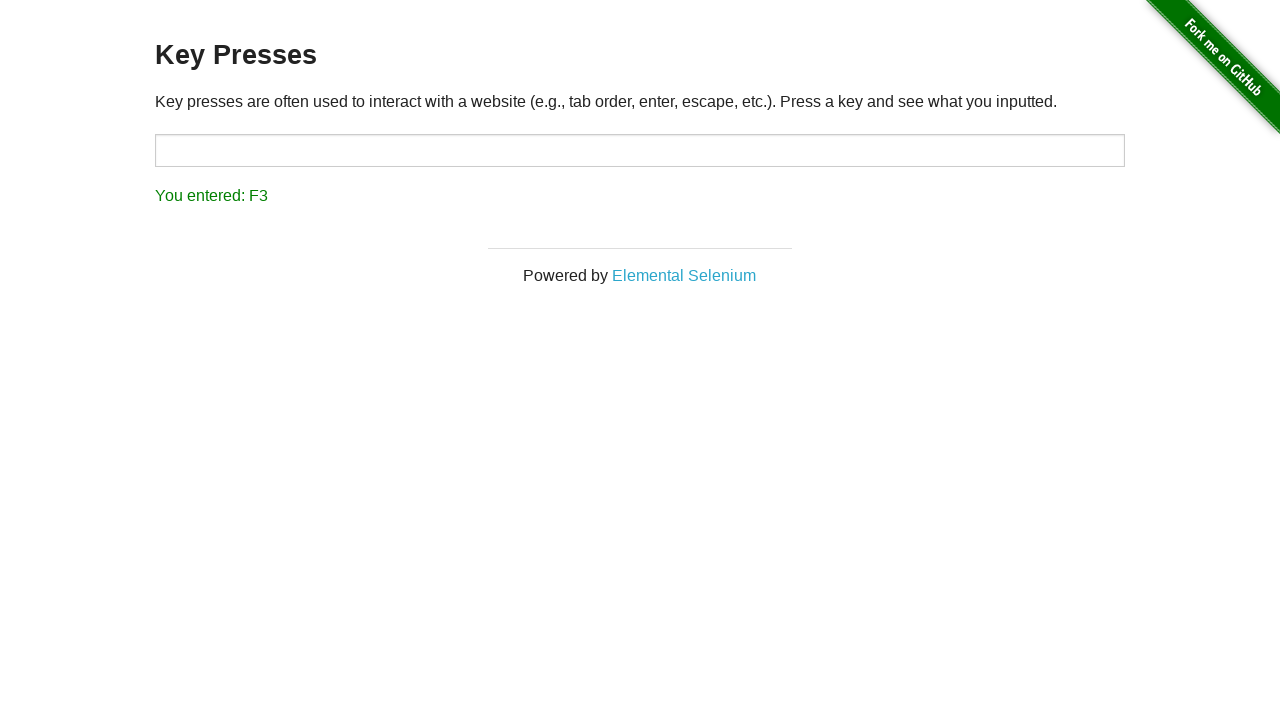